Tests drag and drop functionality by dragging a ball element to a gate element within an iframe, then navigating to the About page

Starting URL: https://javascript.info/mouse-drag-and-drop

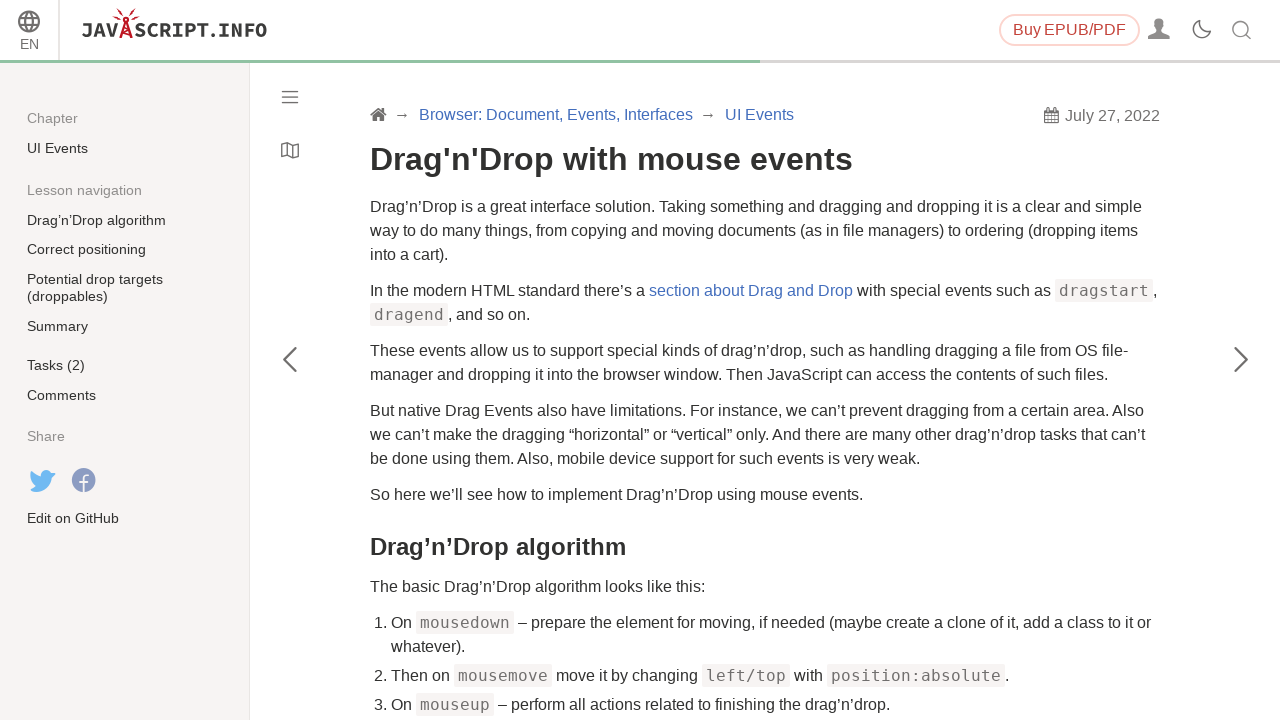

Retrieved all iframes from page, found 12 total
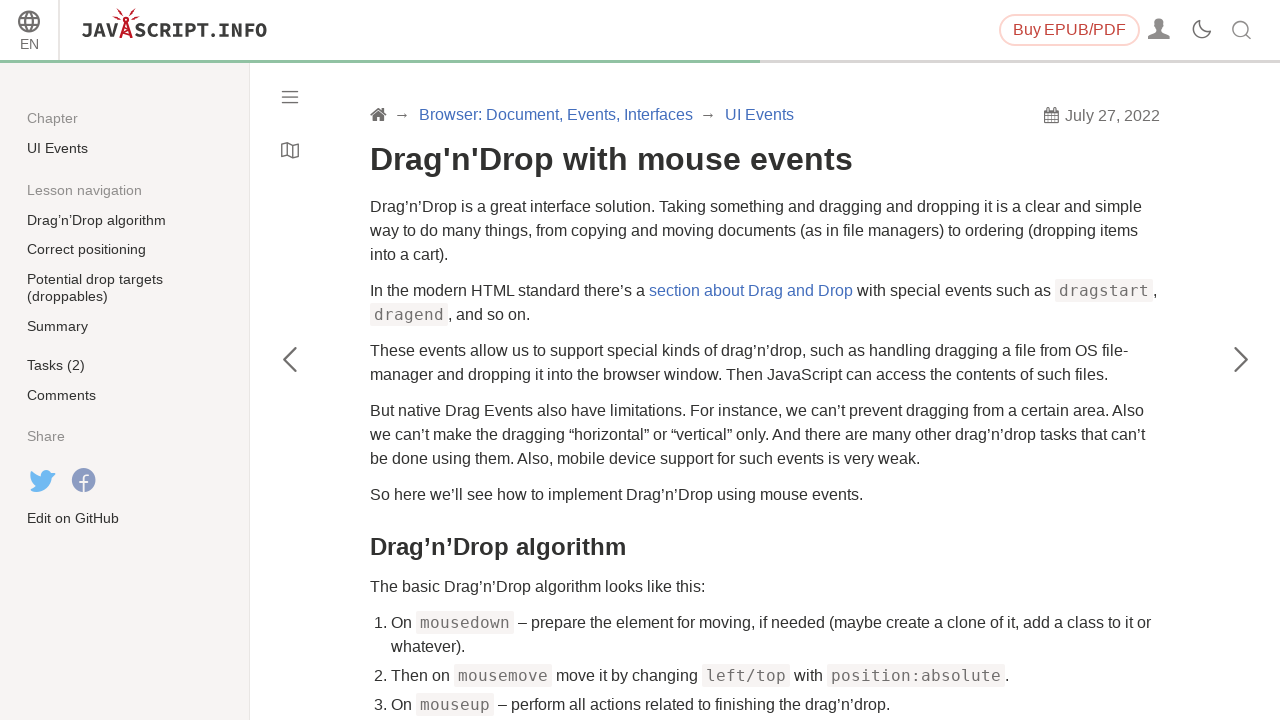

Located the 5th iframe (index 4) on the page
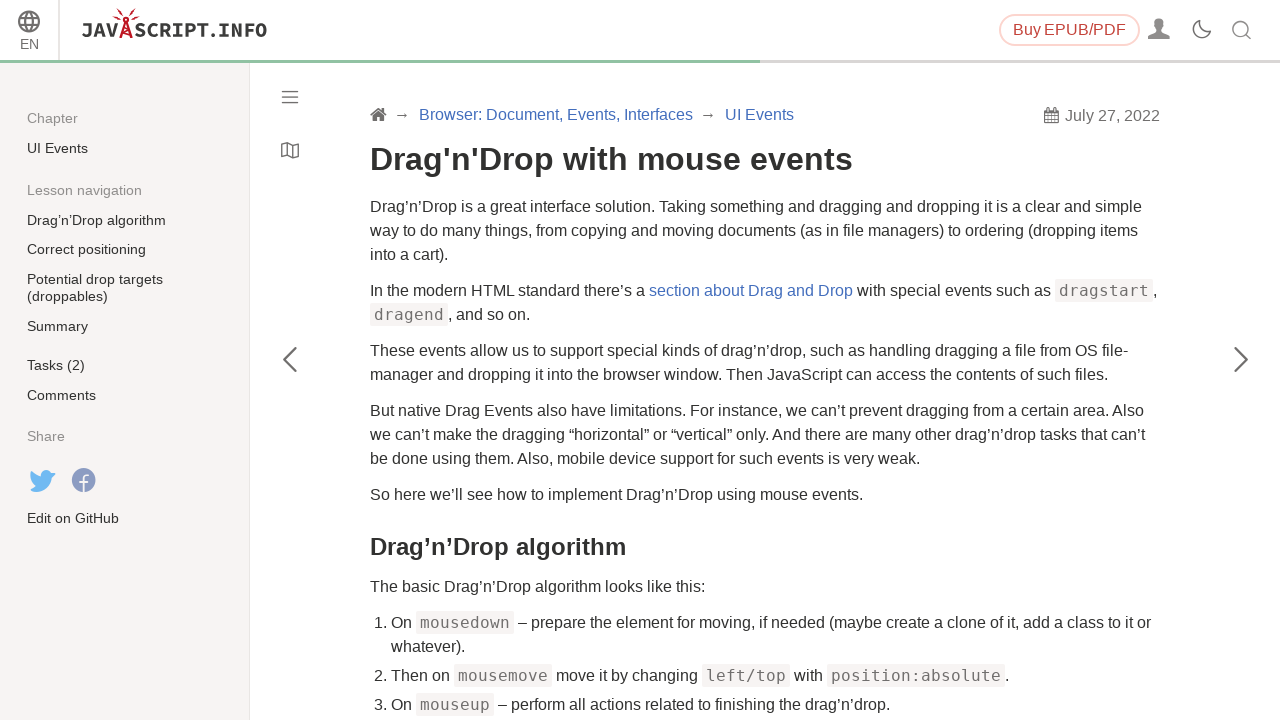

Located the ball element within the iframe
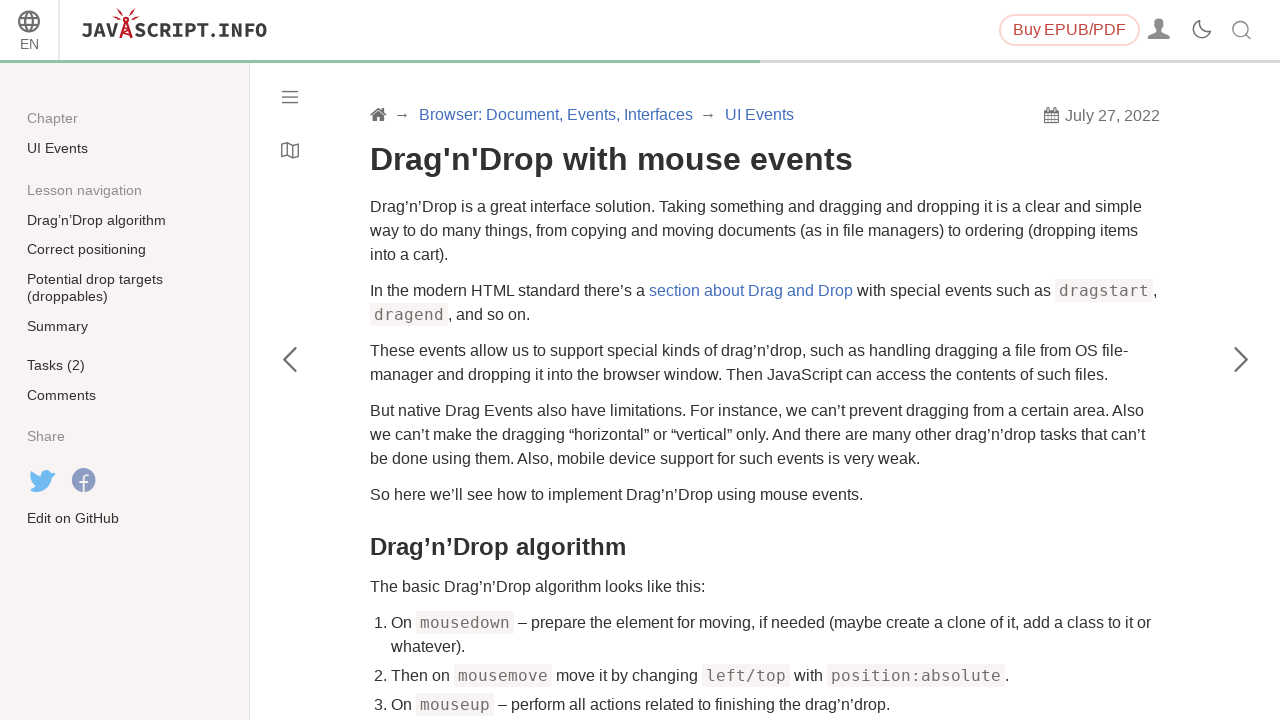

Located the gate element within the iframe
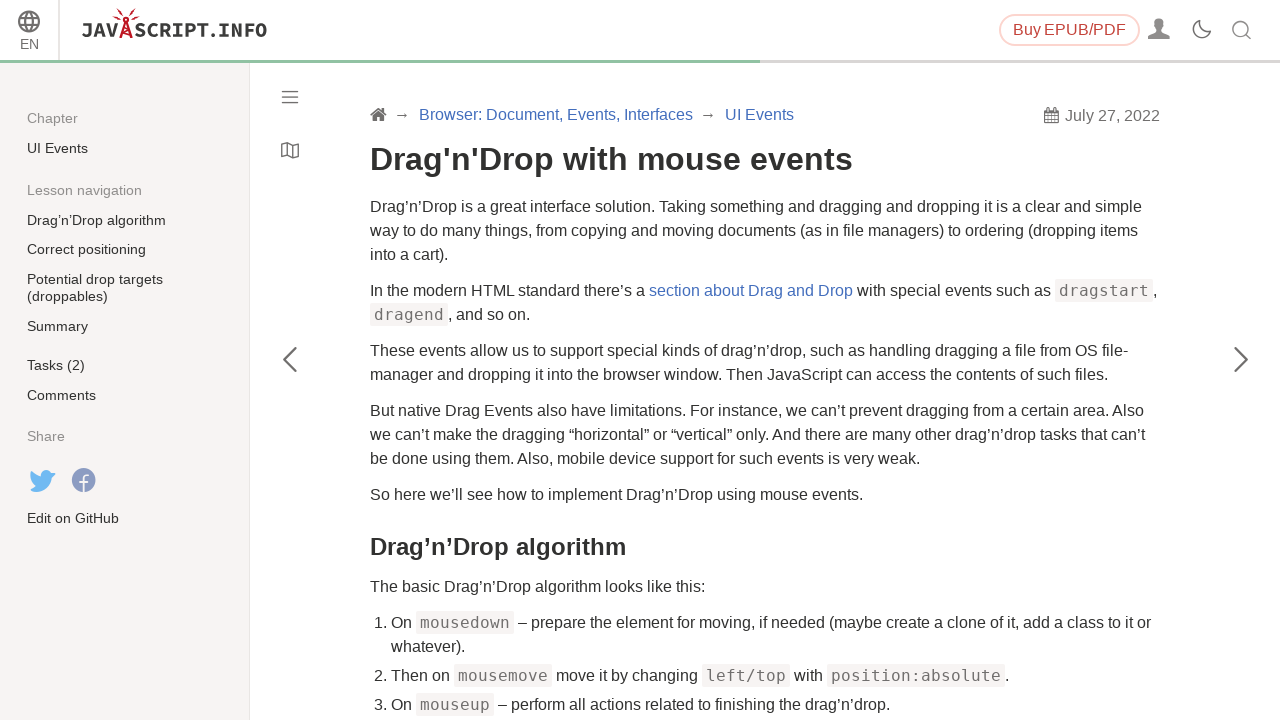

Dragged ball element to gate element within iframe at (422, 257)
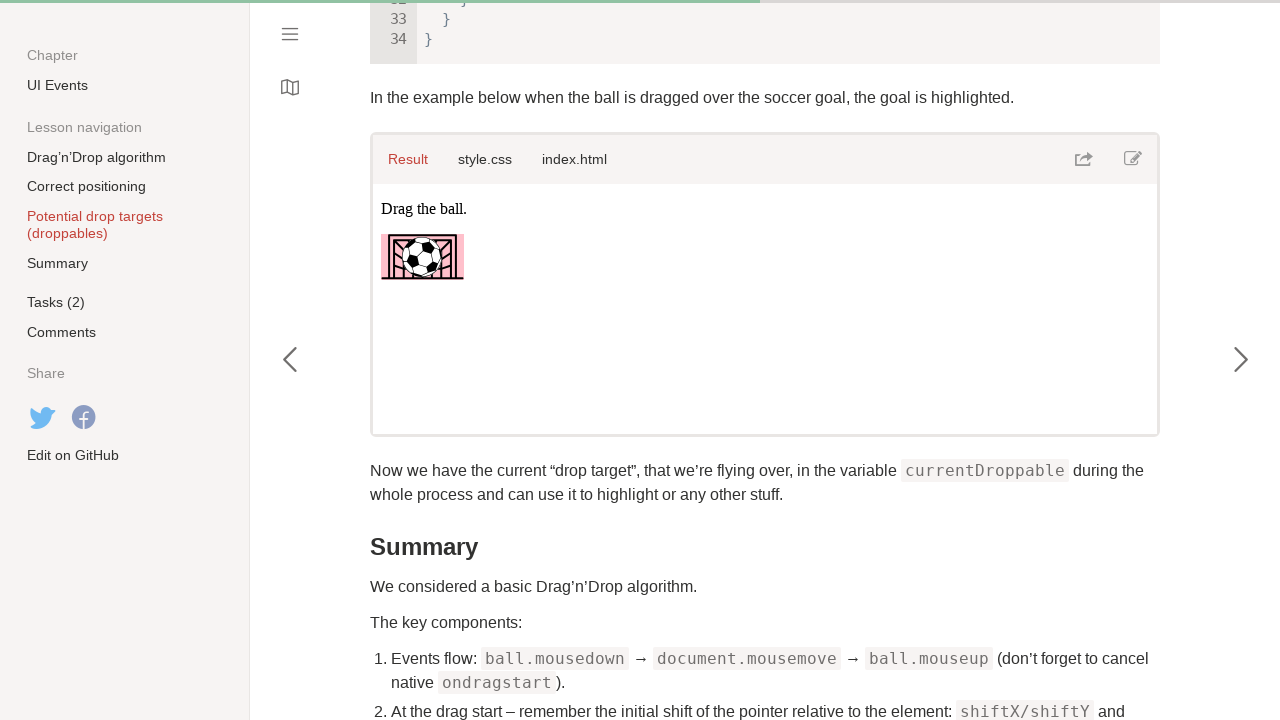

Clicked About link on main page at (751, 290) on a:text('About')
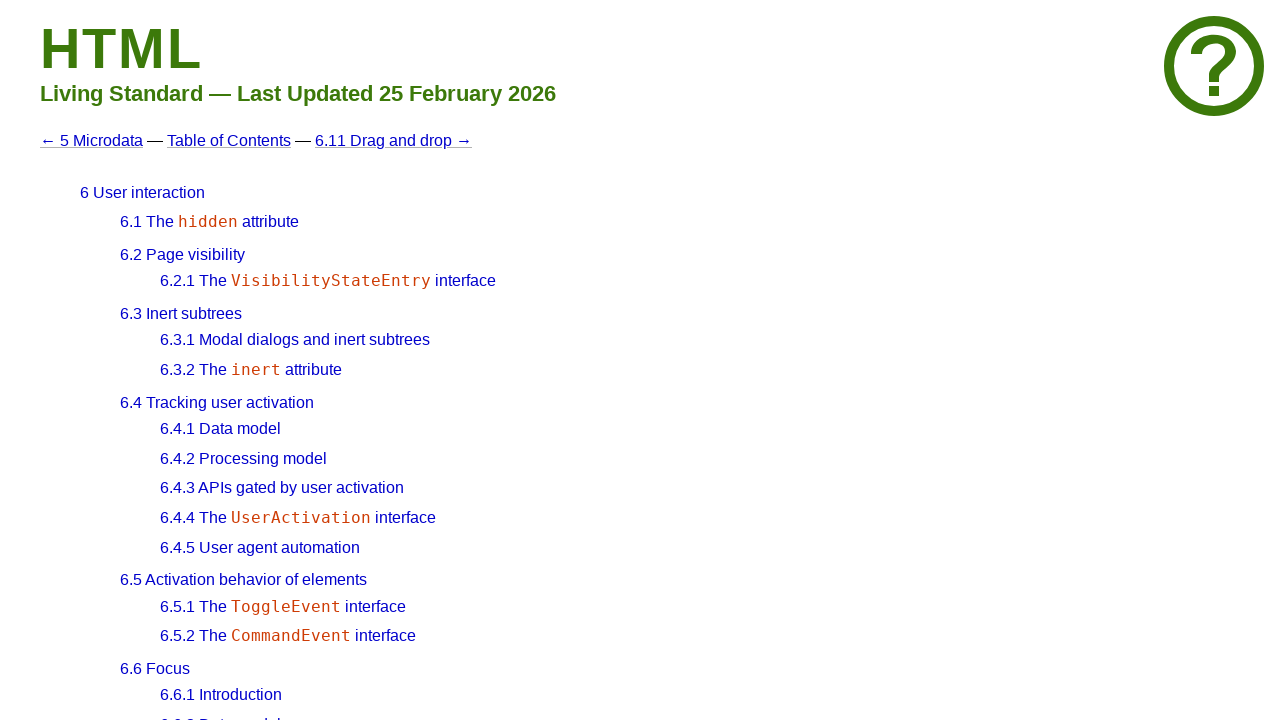

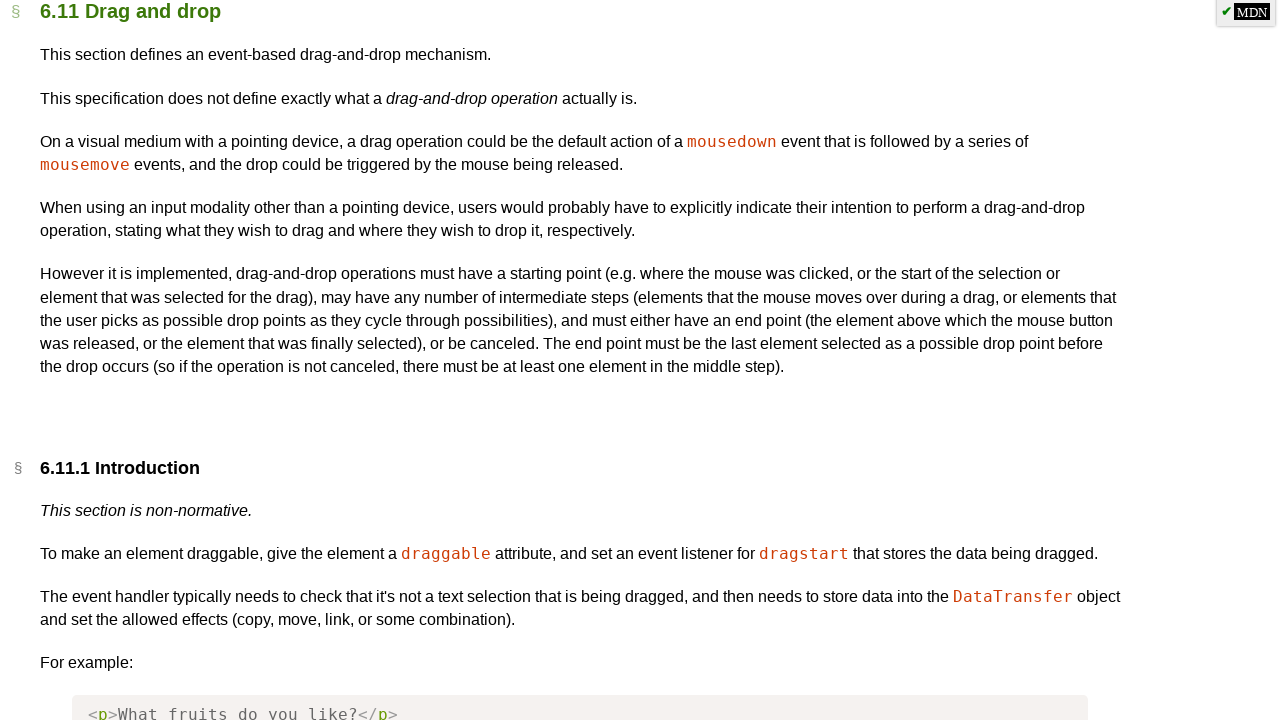